Tests the toggle functionality of a show/hide button by verifying that text becomes hidden after clicking the toggle button

Starting URL: https://www.w3schools.com/howto/howto_js_toggle_hide_show.asp

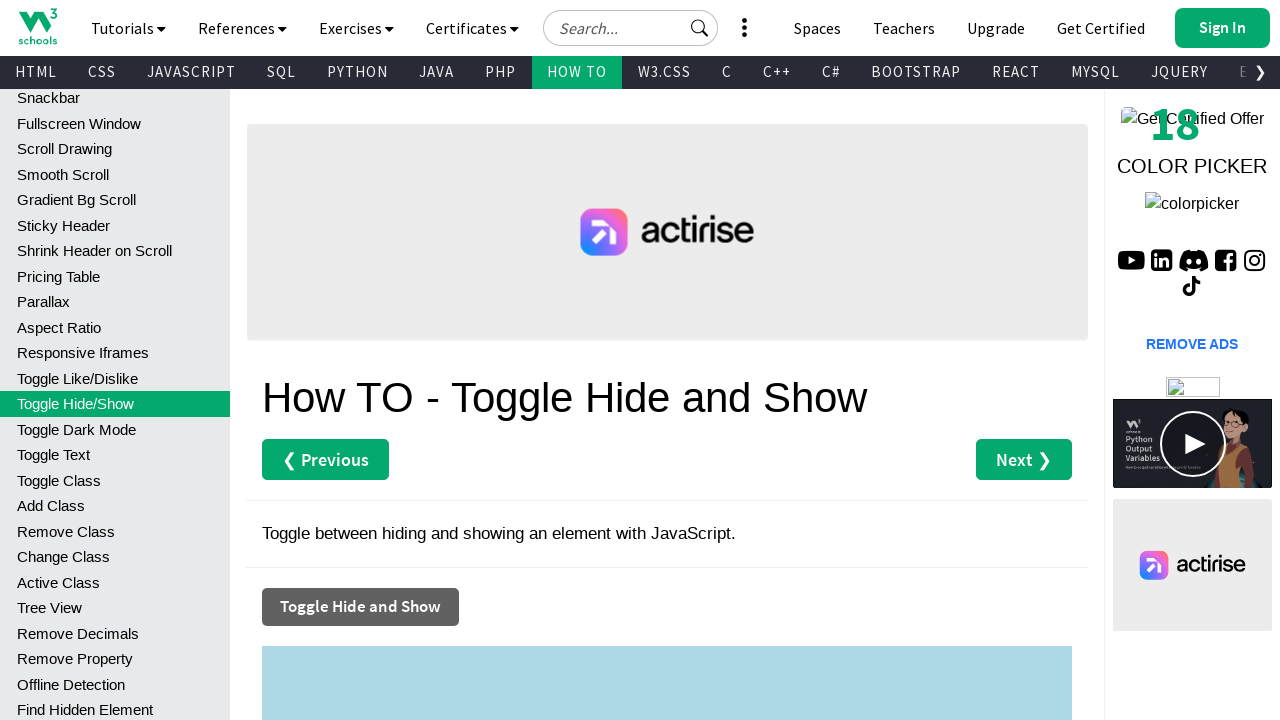

Verified that text div #myDIV is initially visible
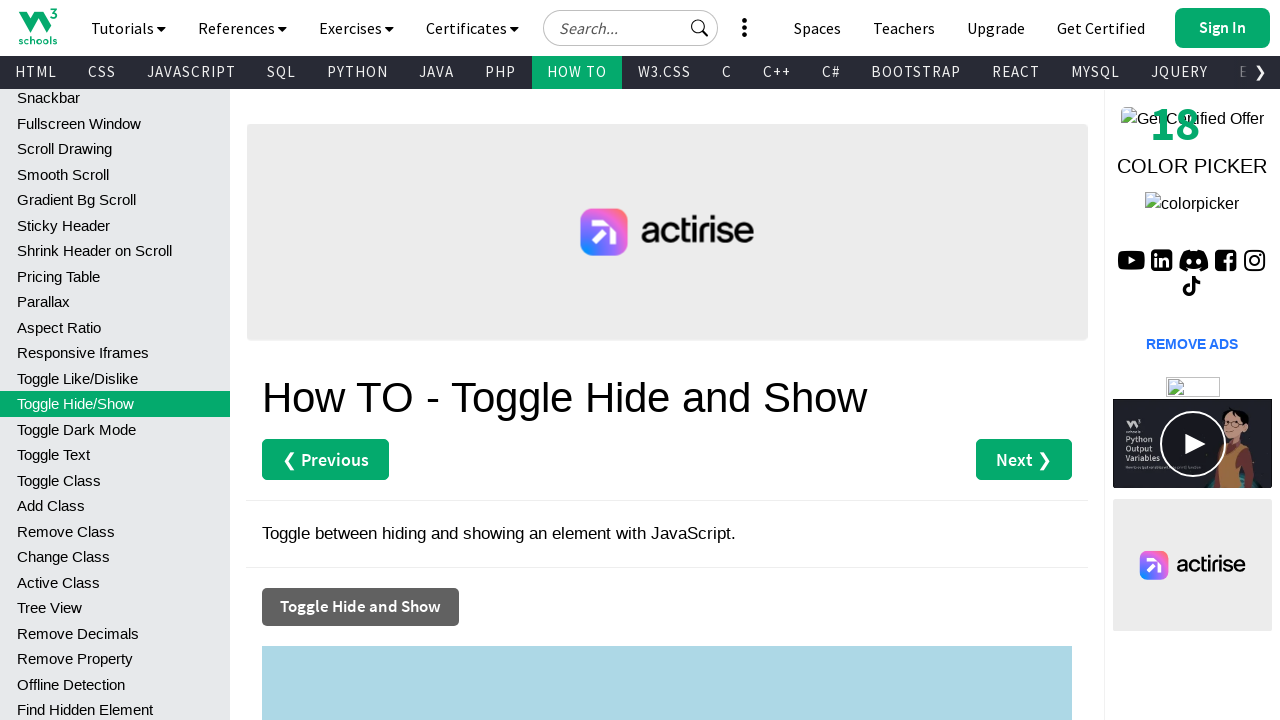

Clicked the toggle button to hide the text at (360, 607) on button:has-text('Toggle Hide and Show')
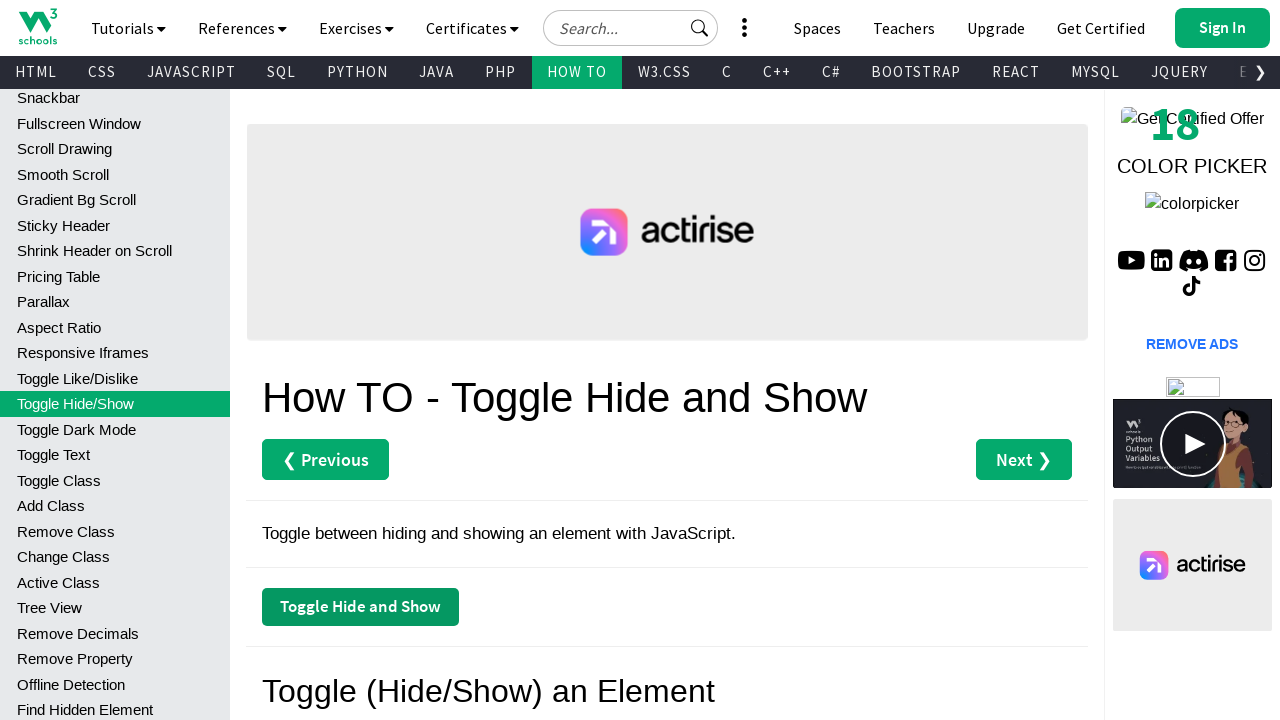

Verified that text div #myDIV is now hidden after toggle
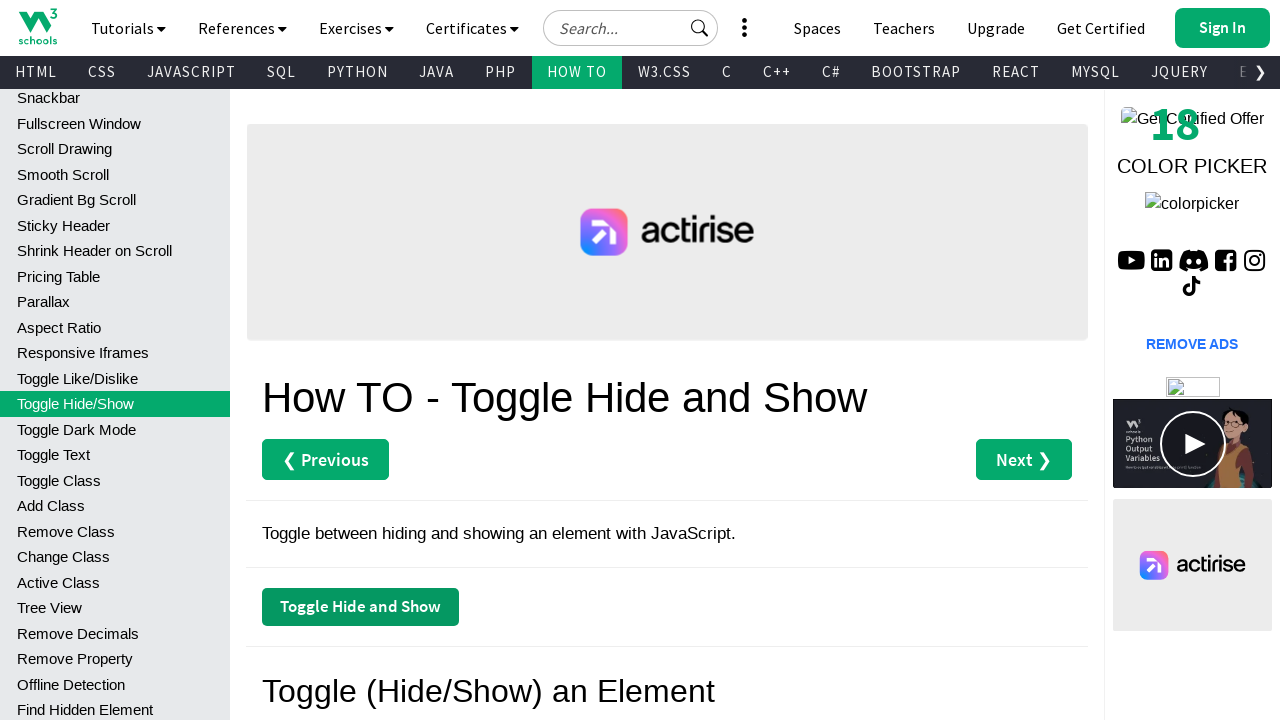

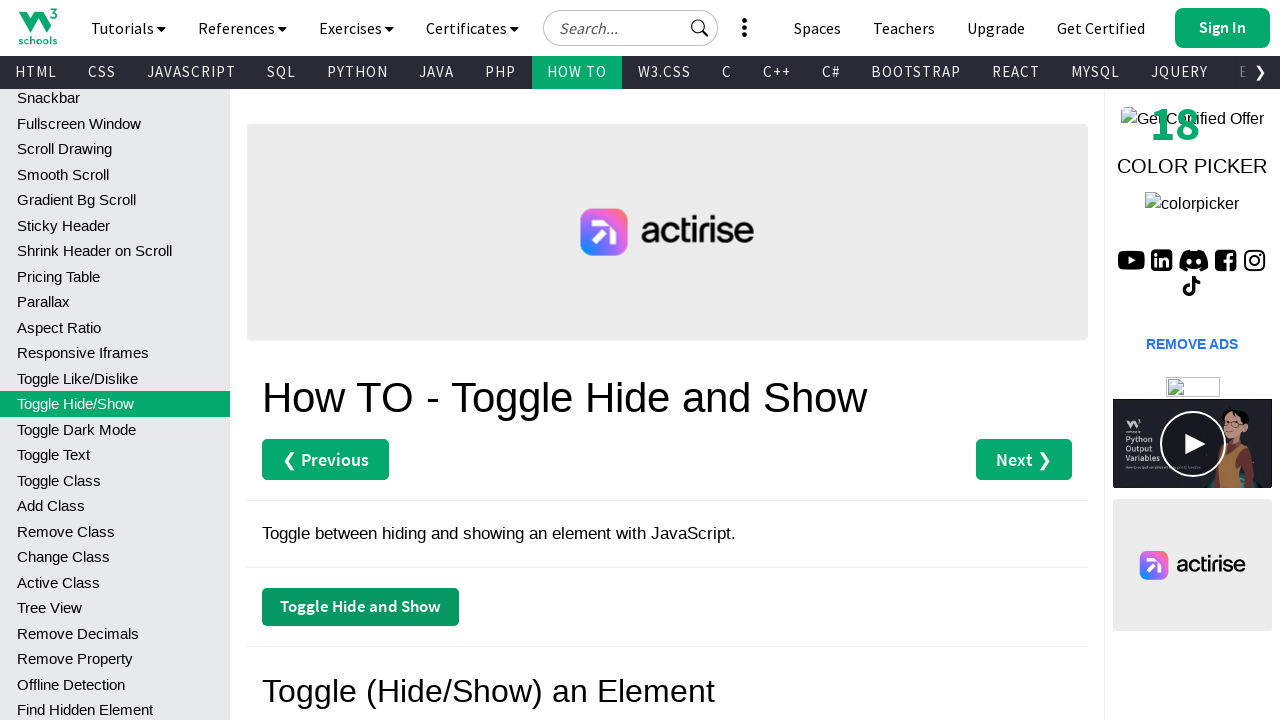